Tests a text box form by filling in name, email, current address, and permanent address fields, then submitting the form

Starting URL: https://demoqa.com/text-box

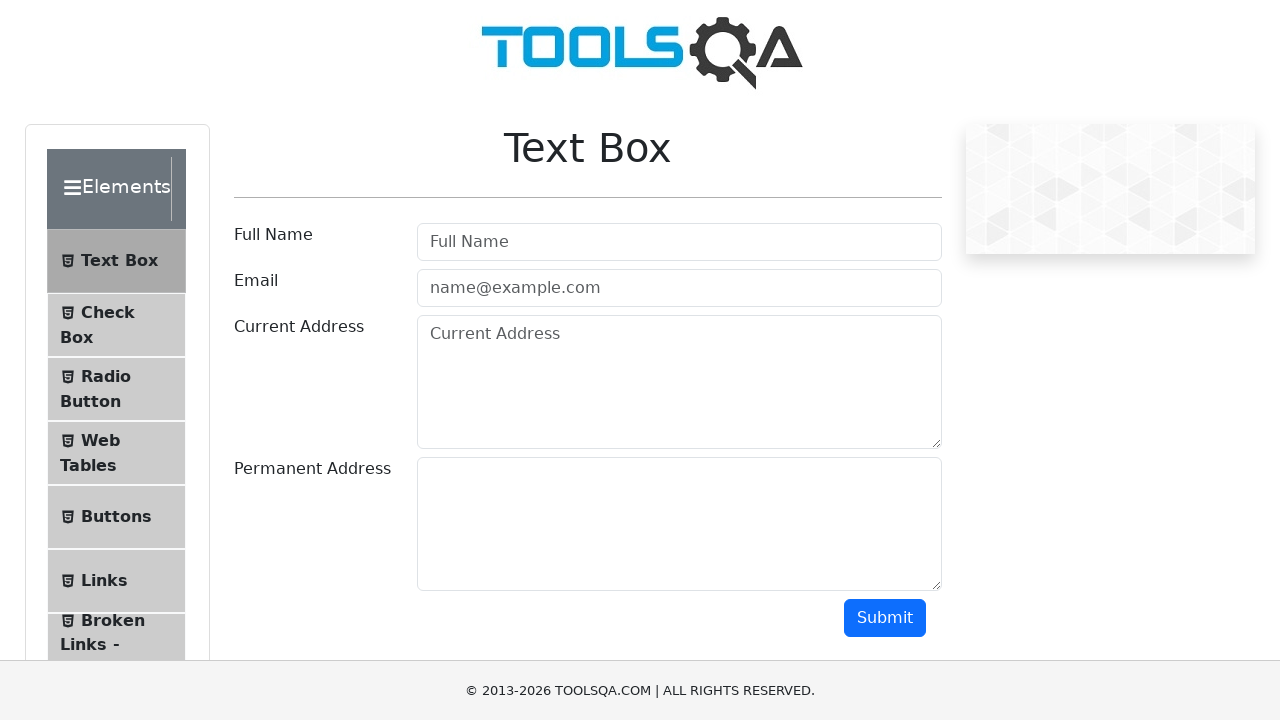

Filled name field with 'Abraham' on #userName
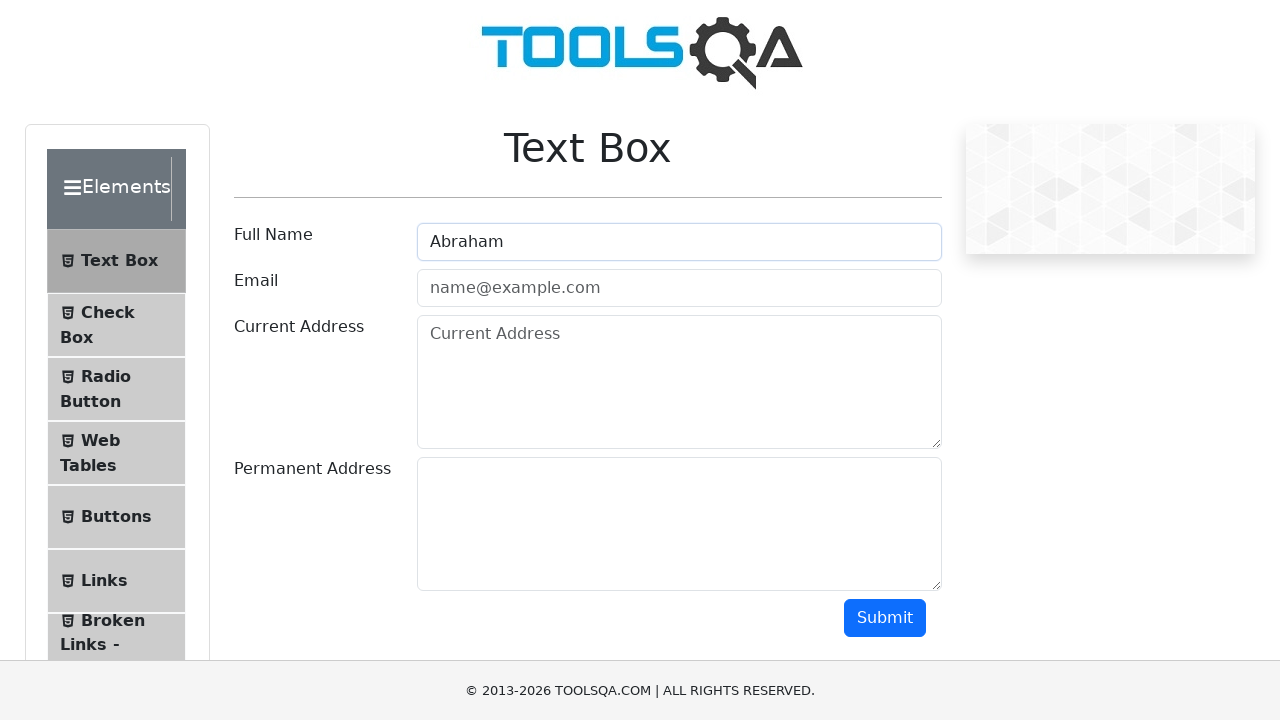

Filled email field with 'abraham@gmail.com' on #userEmail
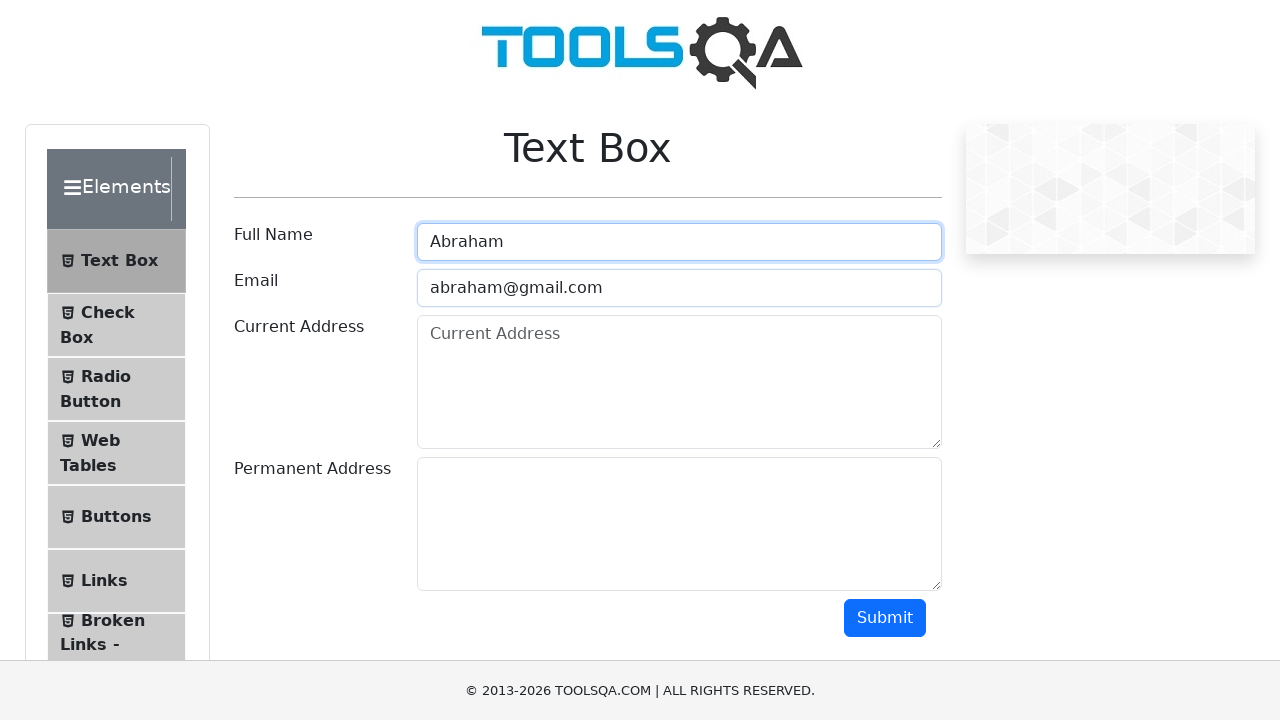

Filled current address field with 'ignacio allende 4000' on #currentAddress
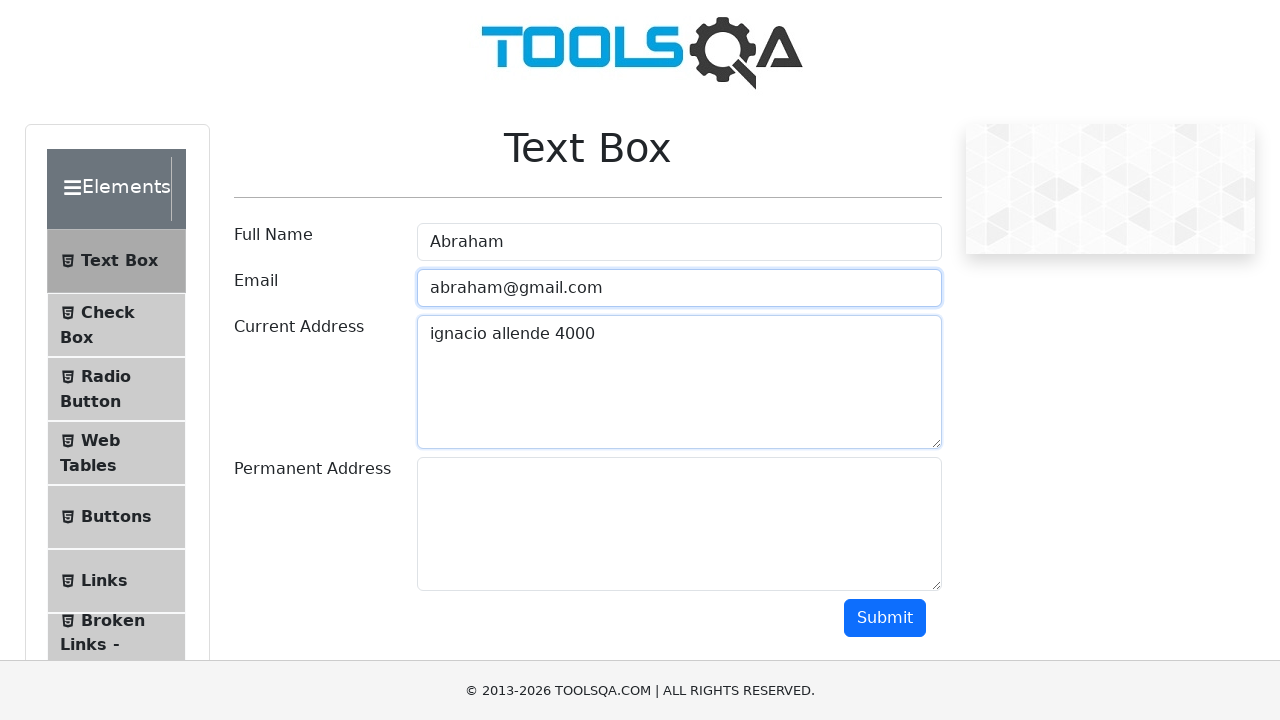

Filled permanent address field with 'hola' on #permanentAddress
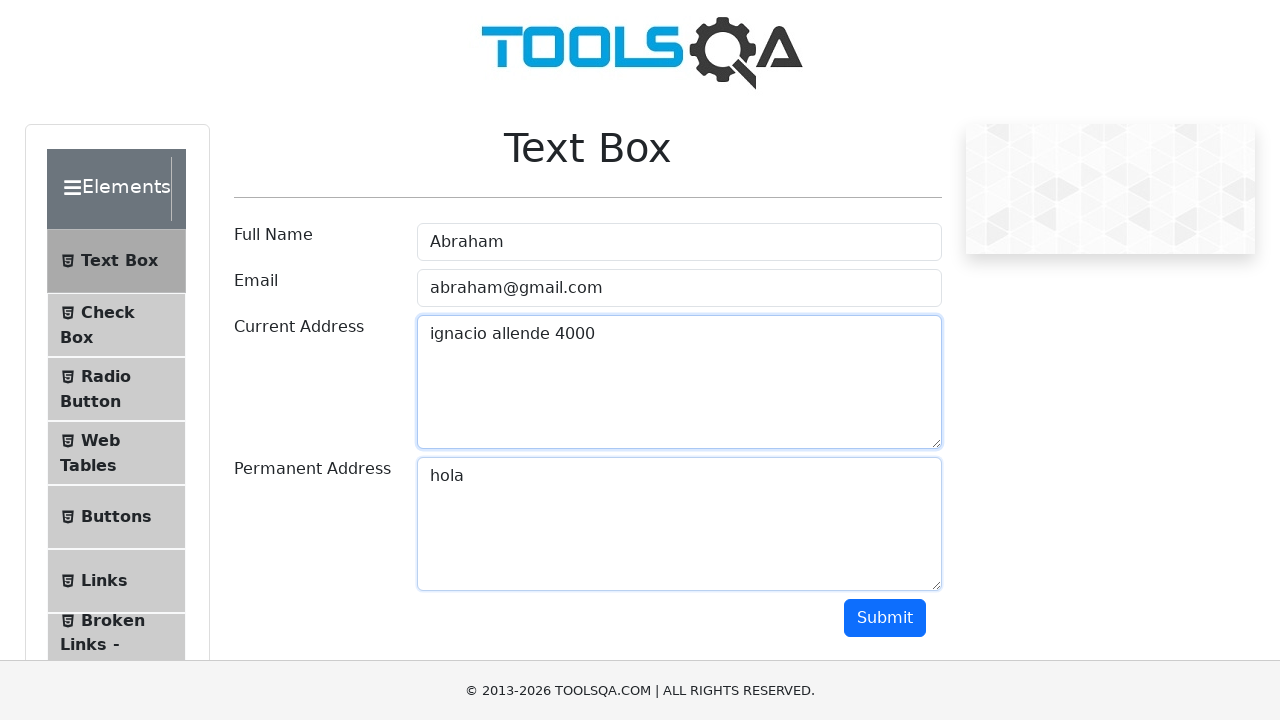

Scrolled down to make submit button visible
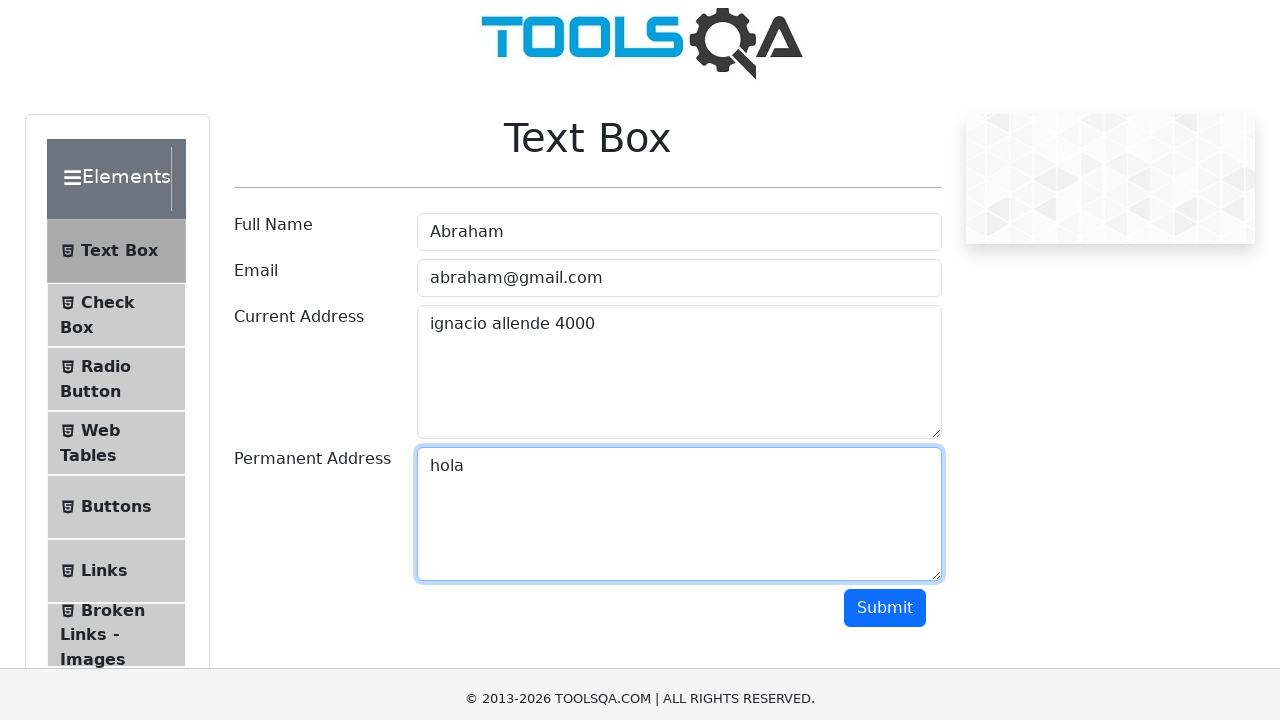

Clicked the submit button to submit the form at (885, 118) on #submit
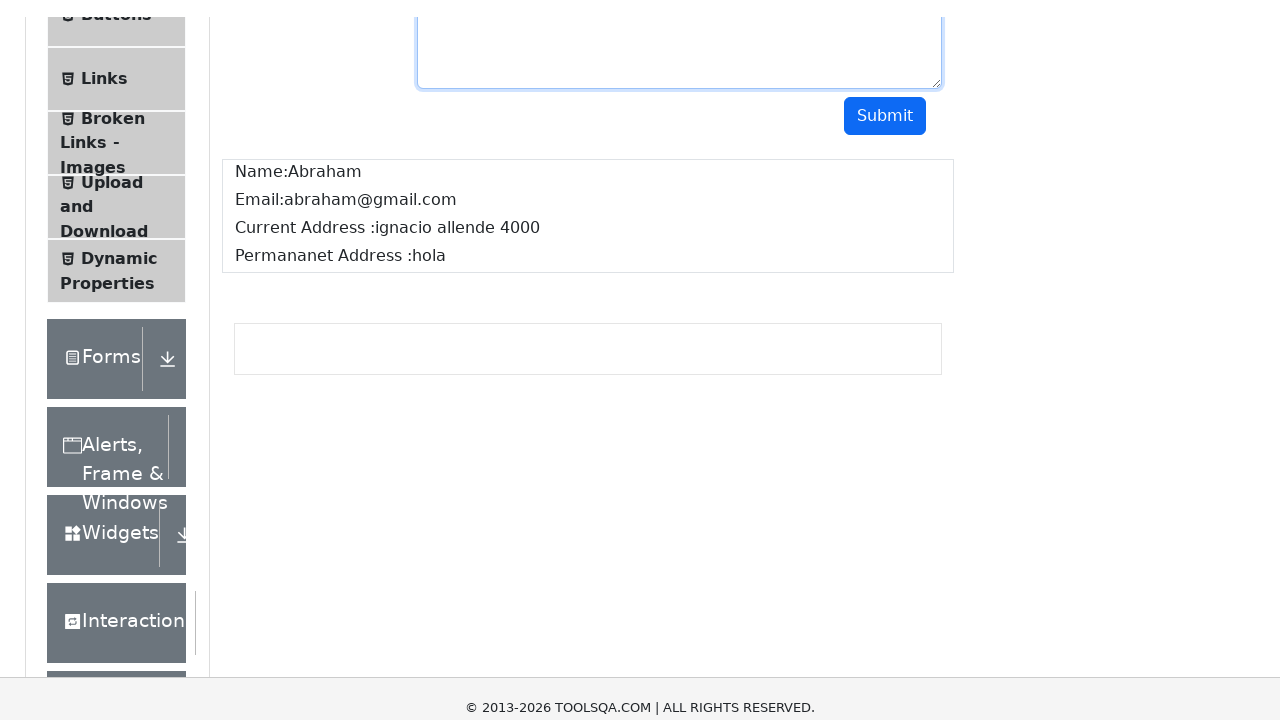

Form submission completed and waited for 1000ms
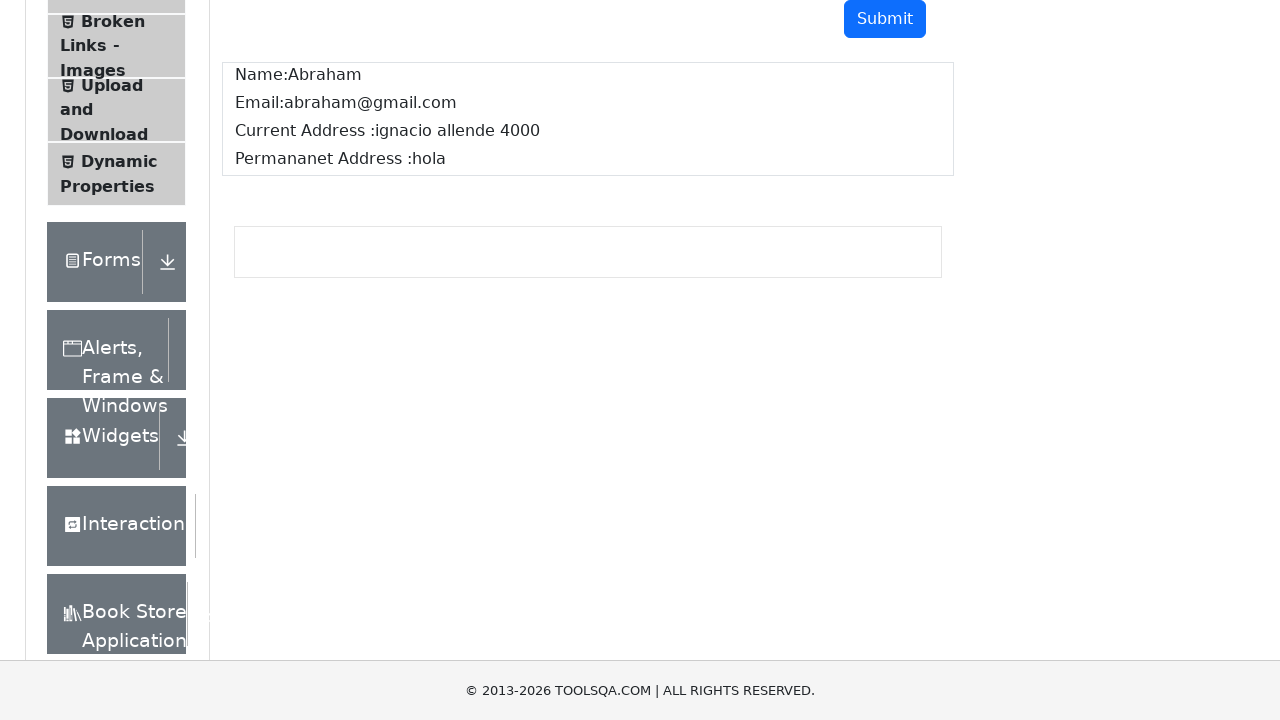

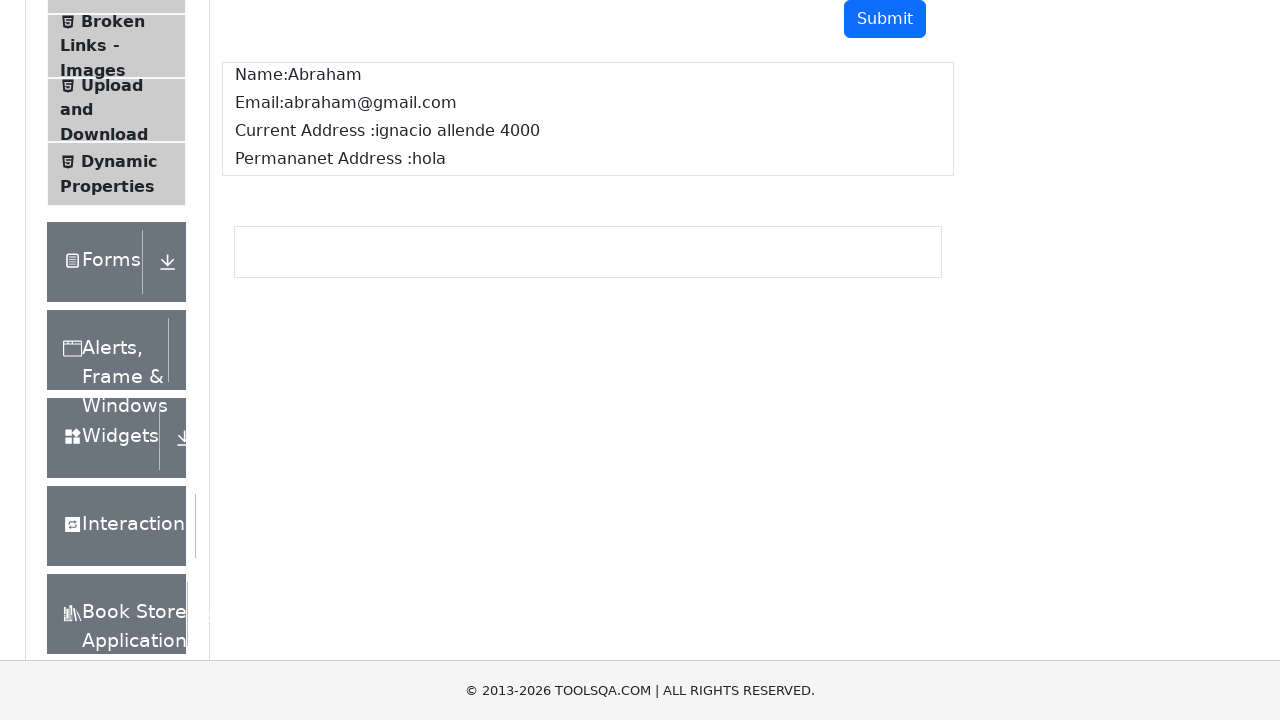